Tests notification messages by clicking to generate a new notification and verifying it appears

Starting URL: https://the-internet.herokuapp.com/notification_message_rendered

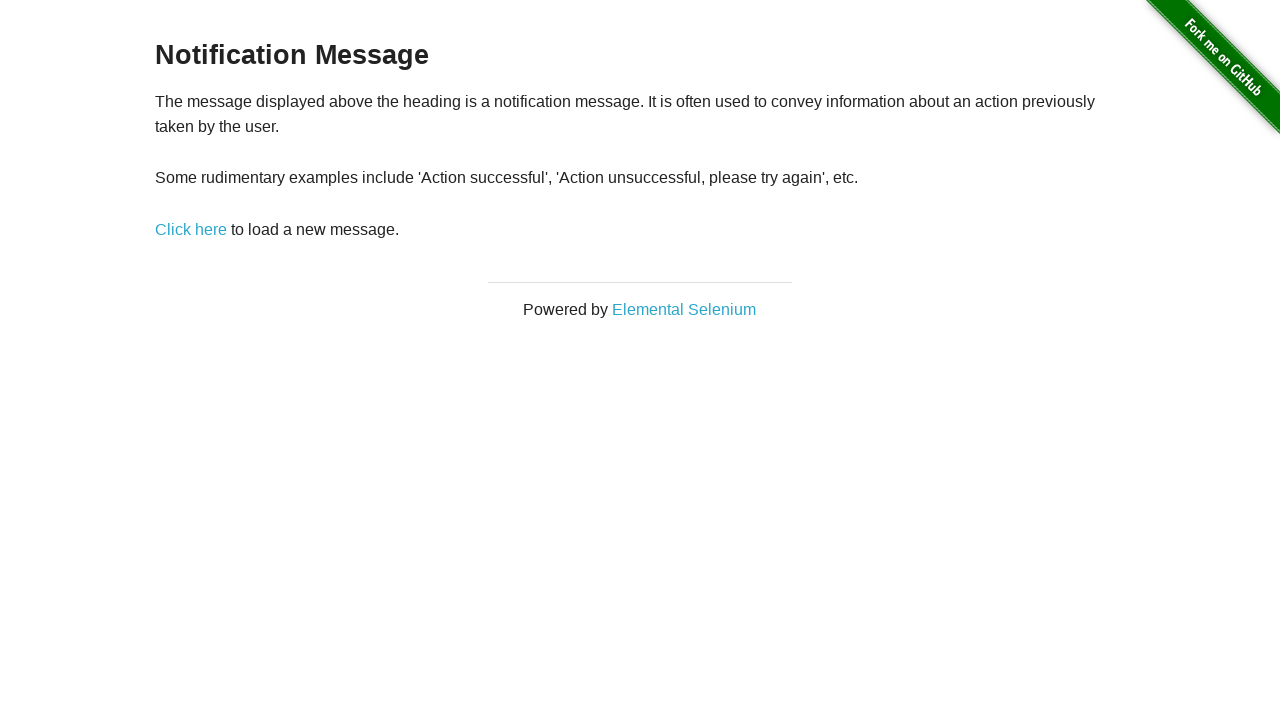

Clicked link to generate a new notification message at (191, 229) on a[href='/notification_message']
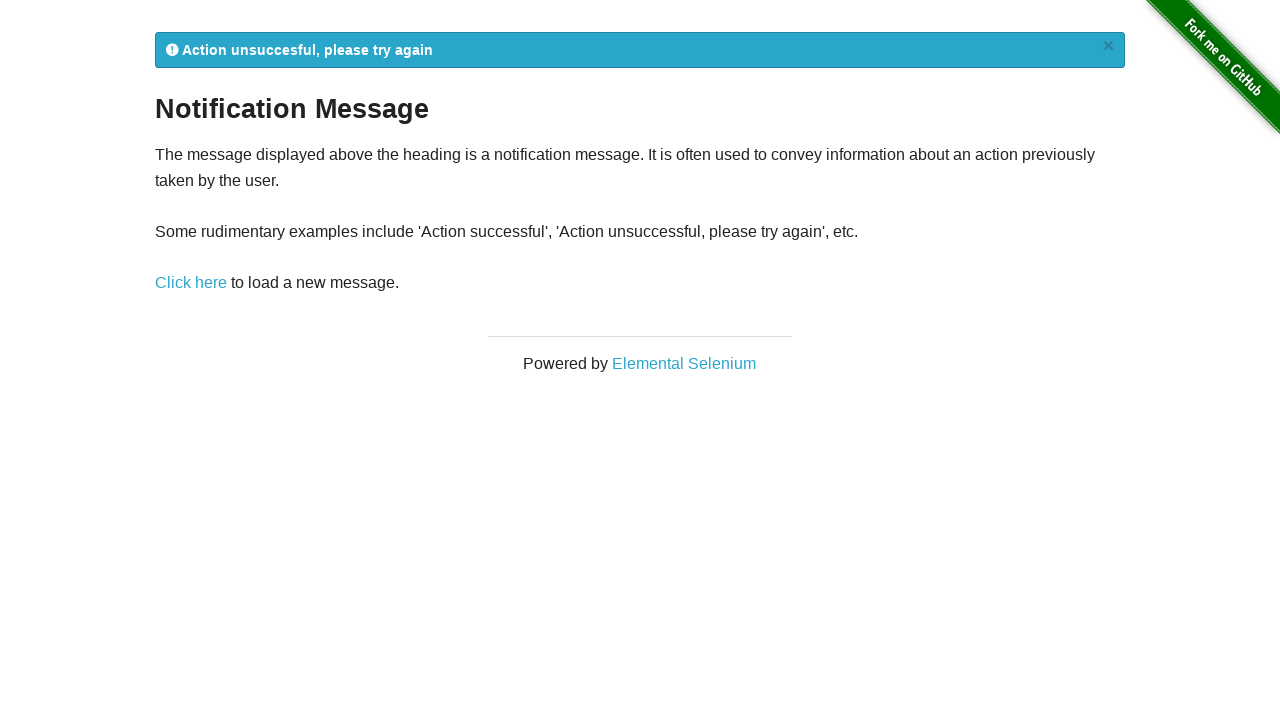

Notification message appeared on the page
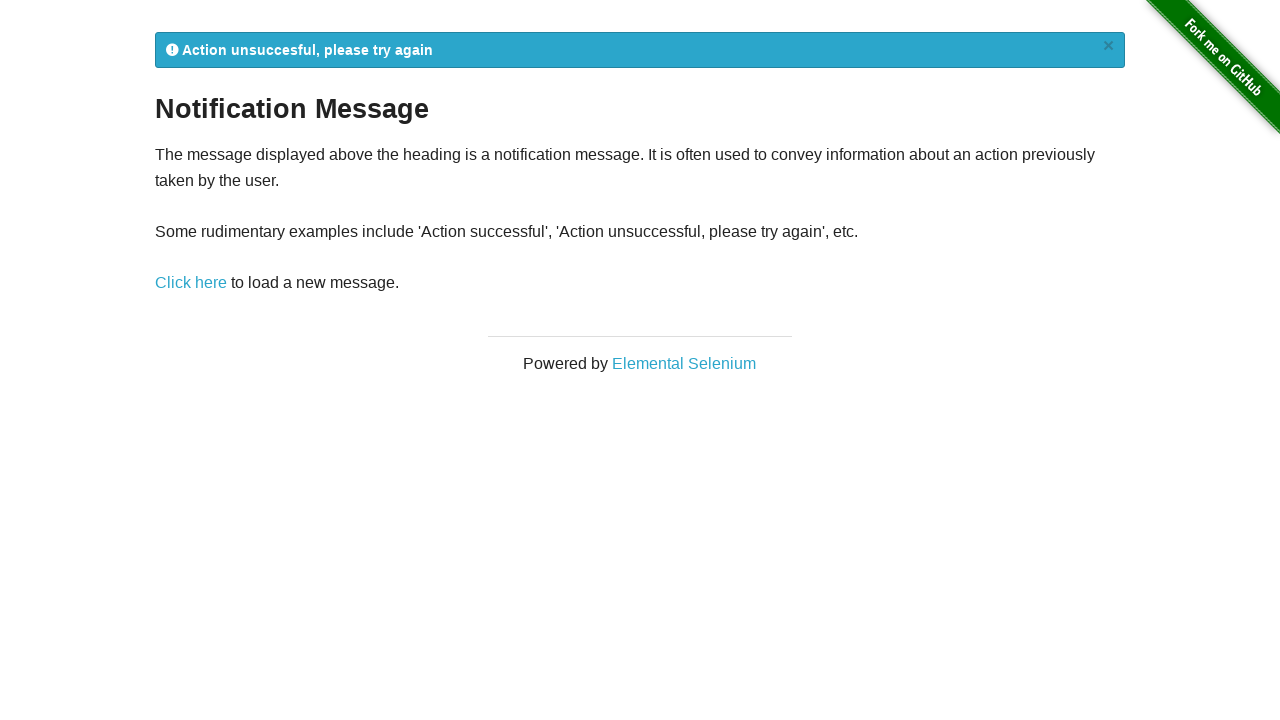

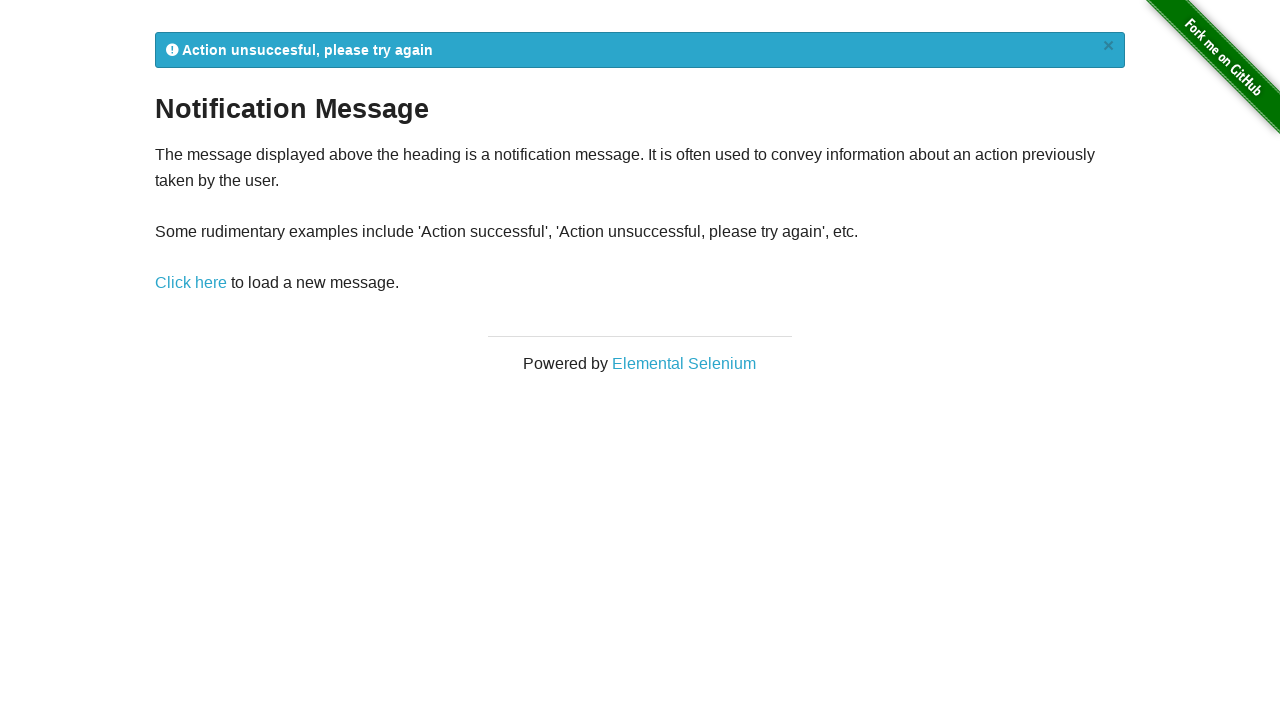